Tests iframe handling by navigating to a frames page, clicking the iFrame link, switching into the iframe context, and verifying the default text content inside it.

Starting URL: http://the-internet.herokuapp.com/frames

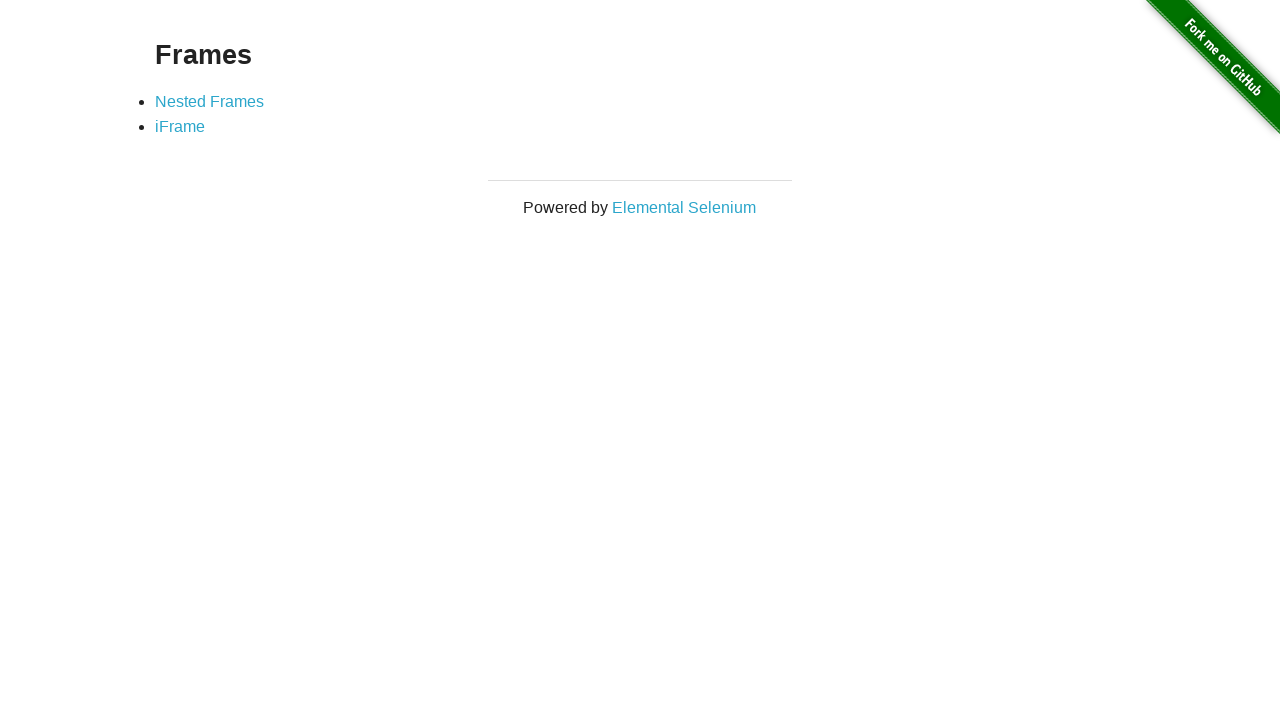

Clicked on iFrame link at (180, 127) on a:text('iFrame')
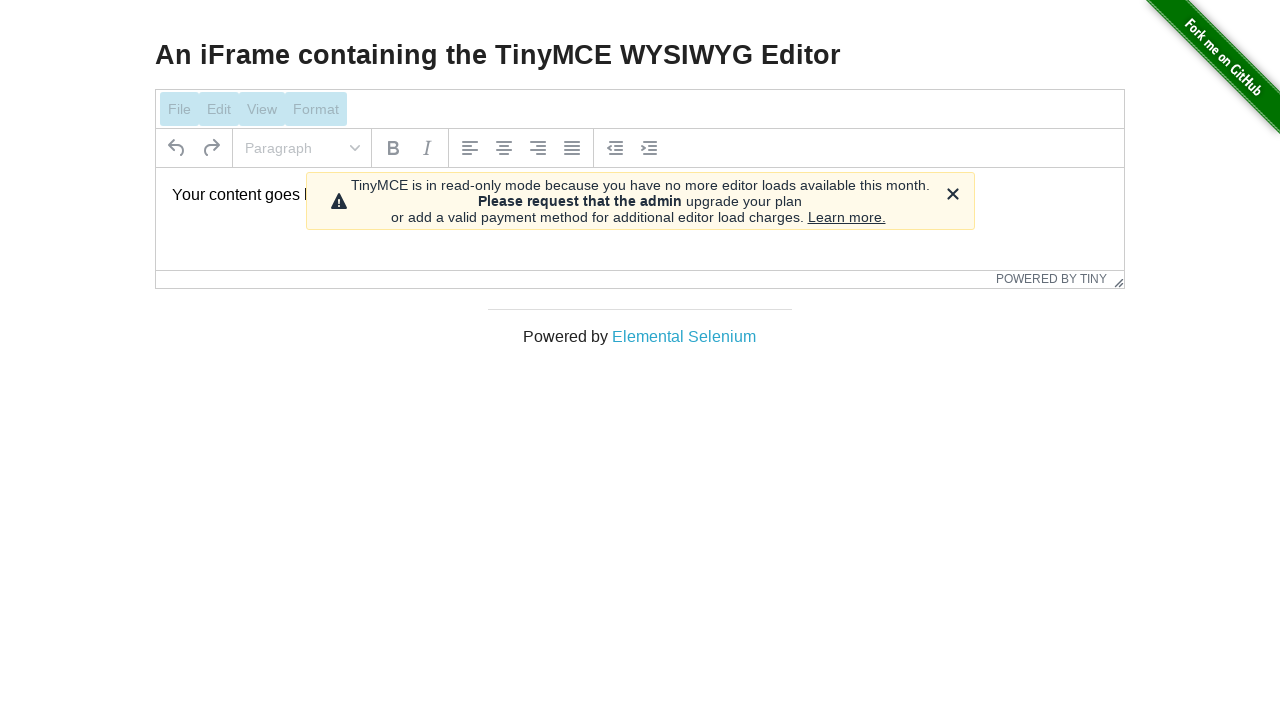

Example section became visible
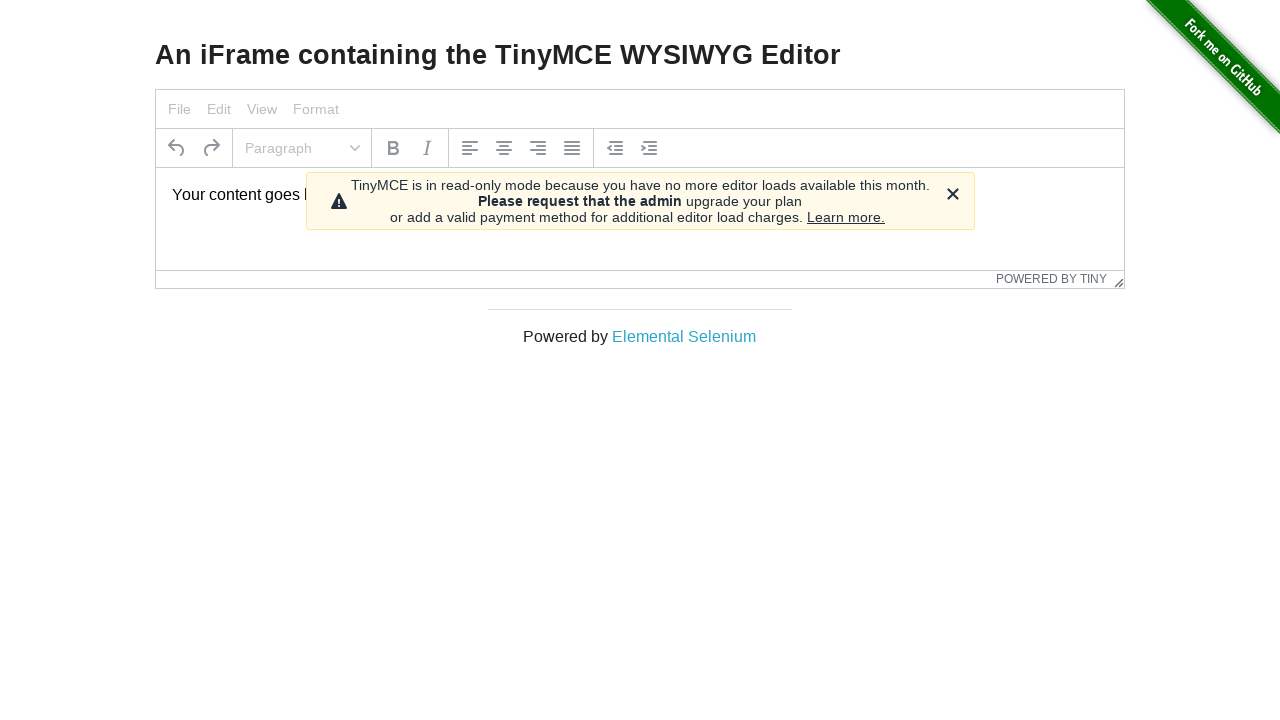

Located iframe with id 'mce_0_ifr'
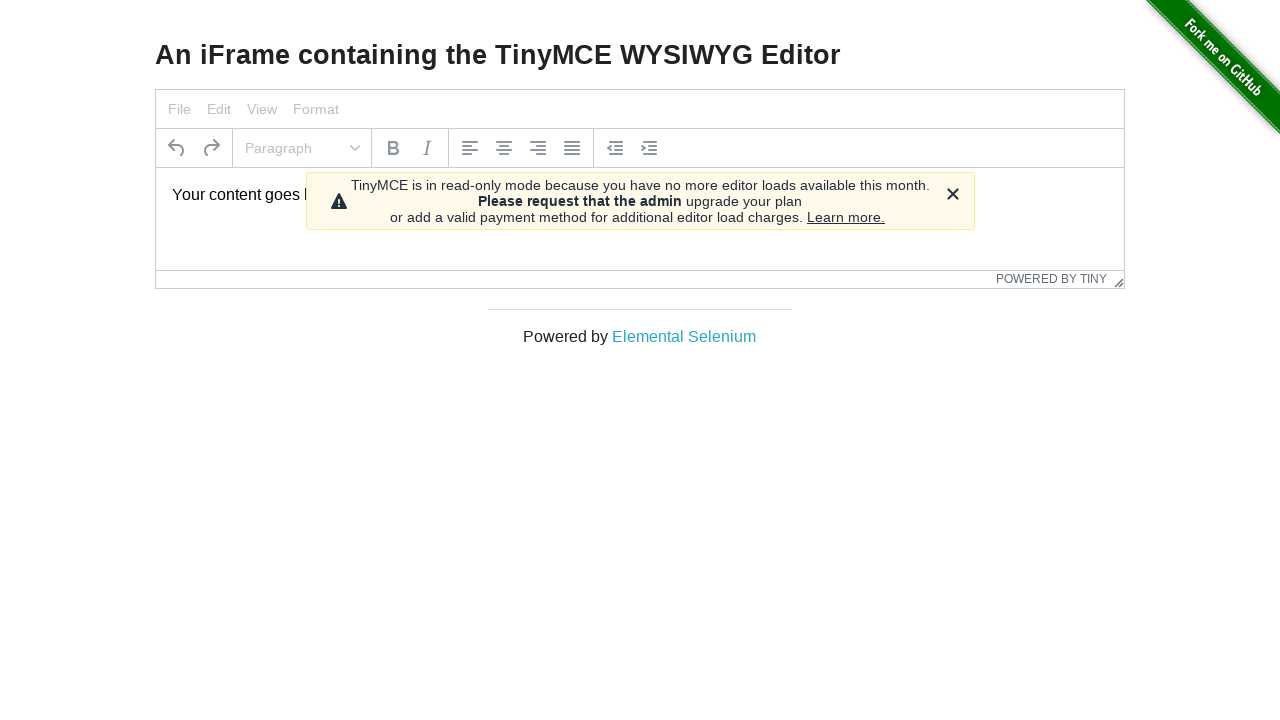

Located content element inside iframe
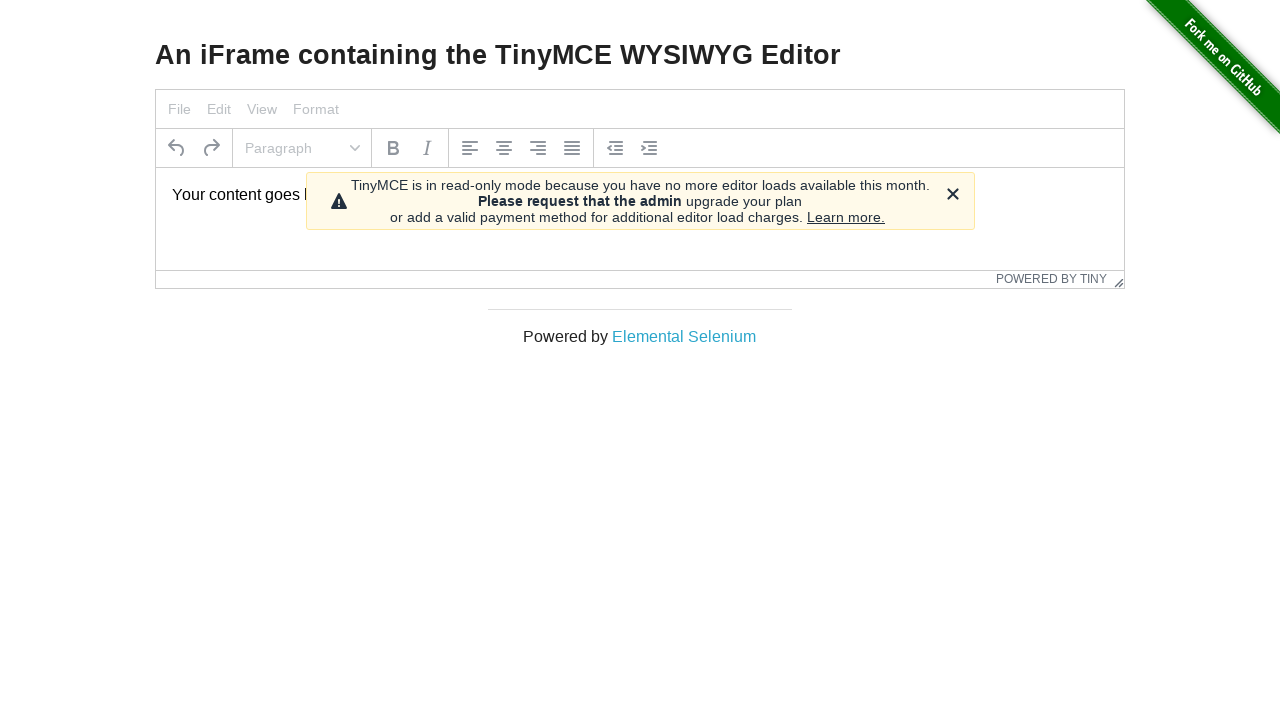

Verified iframe content text matches expected value
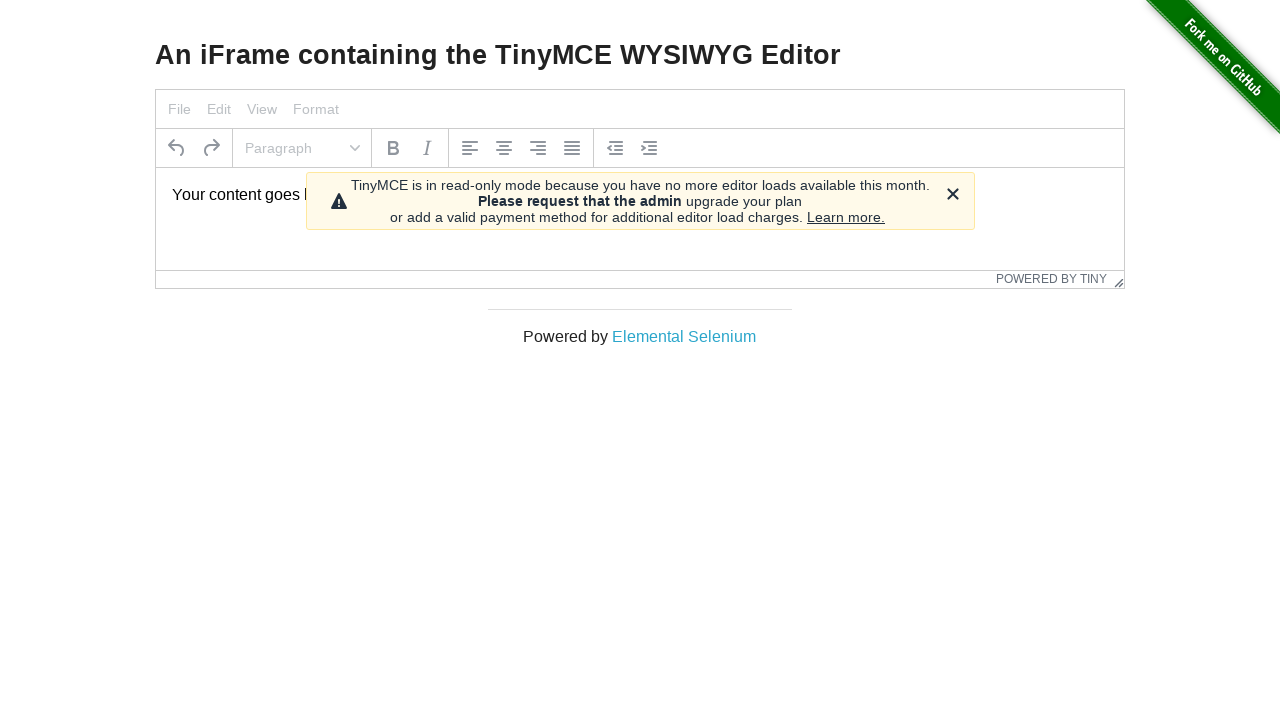

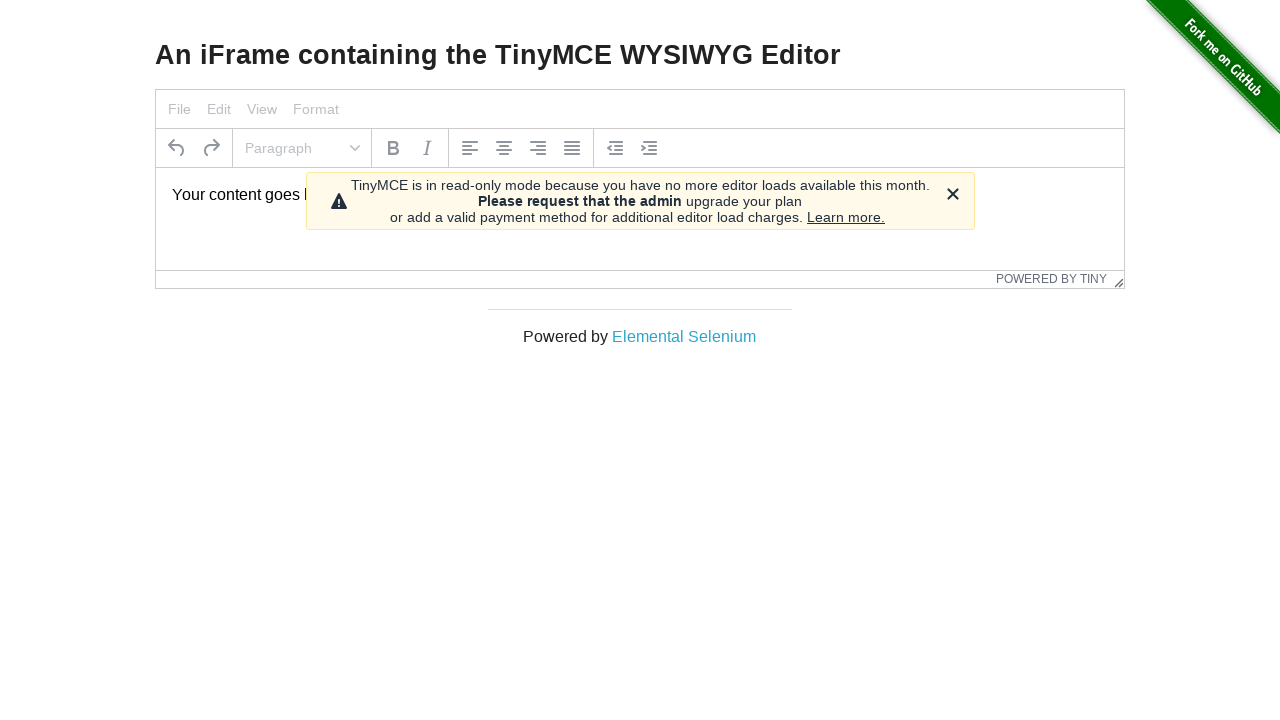